Navigates to the RedBus online bus ticket booking website

Starting URL: https://www.redbus.in/

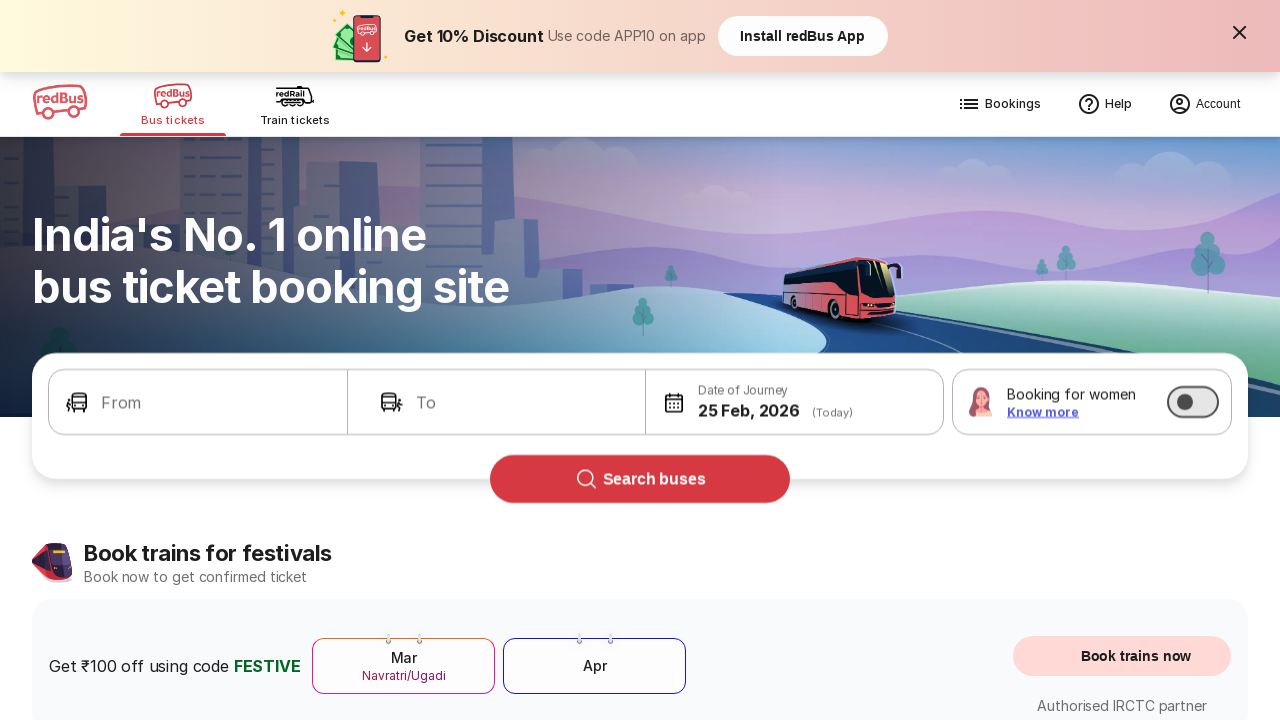

RedBus homepage loaded and network idle
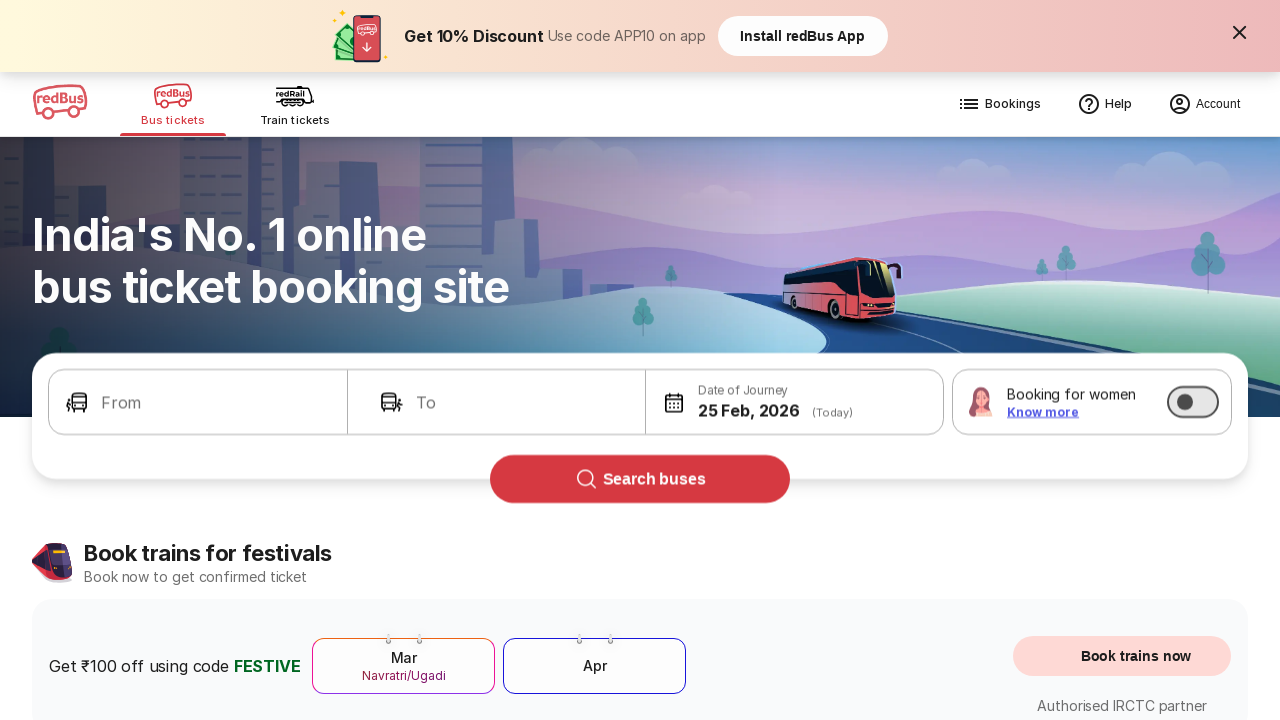

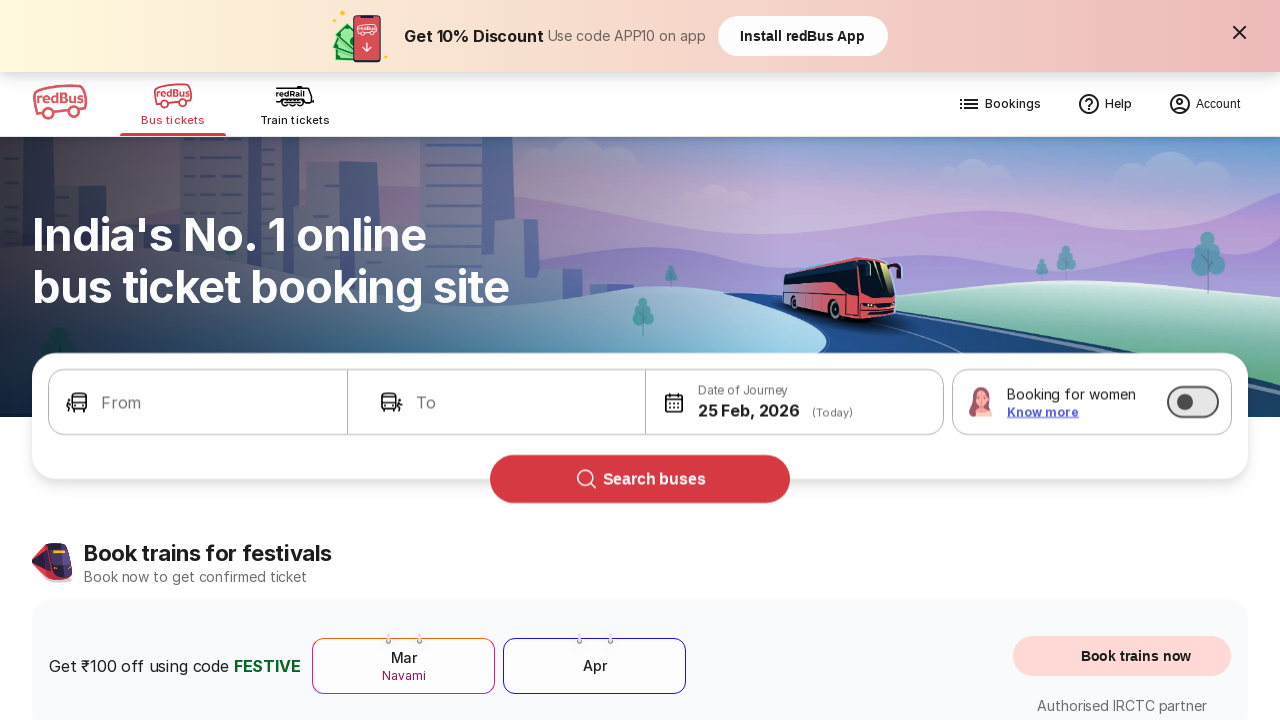